Tests the DemoQA Buttons page by performing double-click, right-click (context click), and single-click actions on the respective buttons.

Starting URL: https://demoqa.com

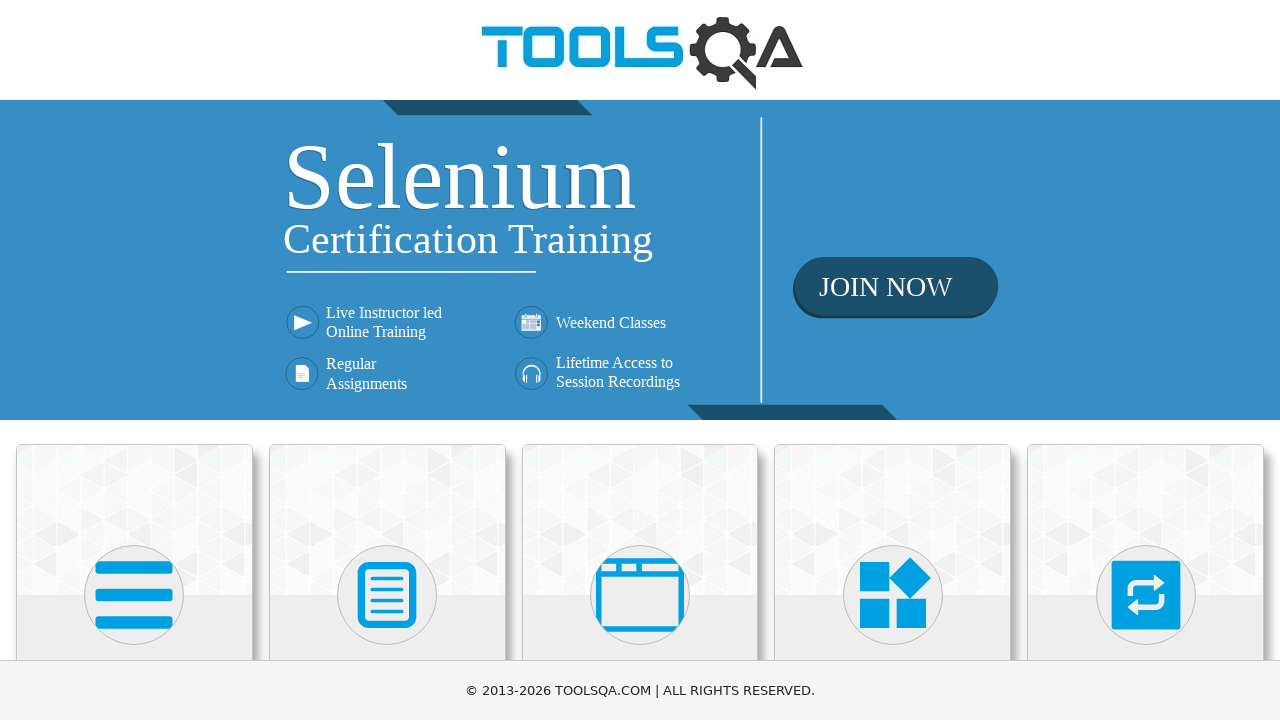

Clicked on Elements menu at (134, 595) on (//div[@class='avatar mx-auto white'])[1]
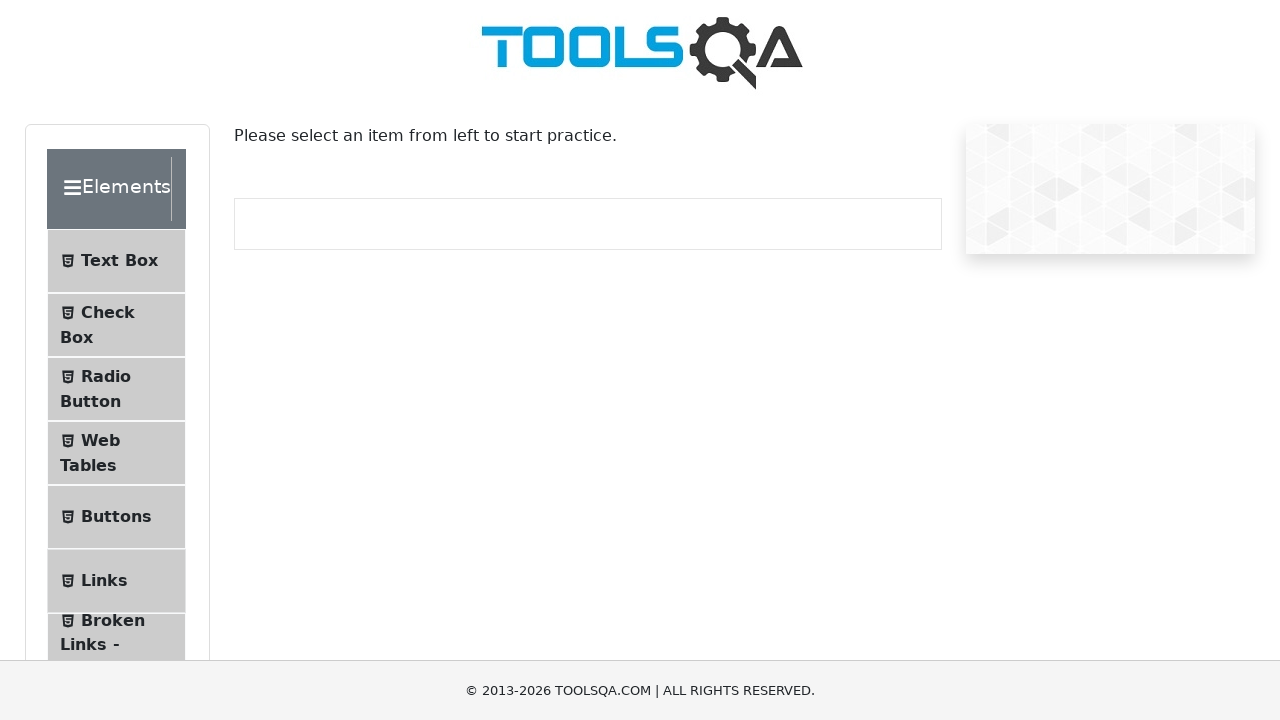

Clicked on Buttons submenu at (116, 517) on #item-4
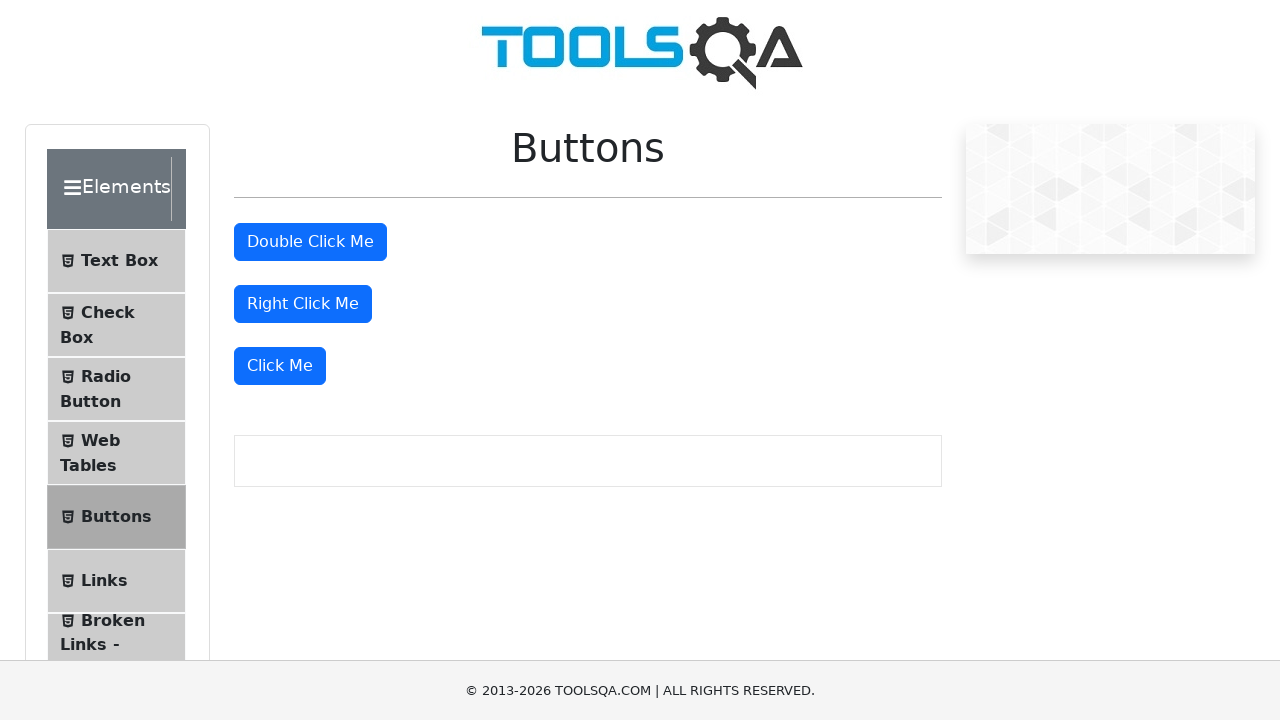

Double-clicked the double click button at (310, 242) on #doubleClickBtn
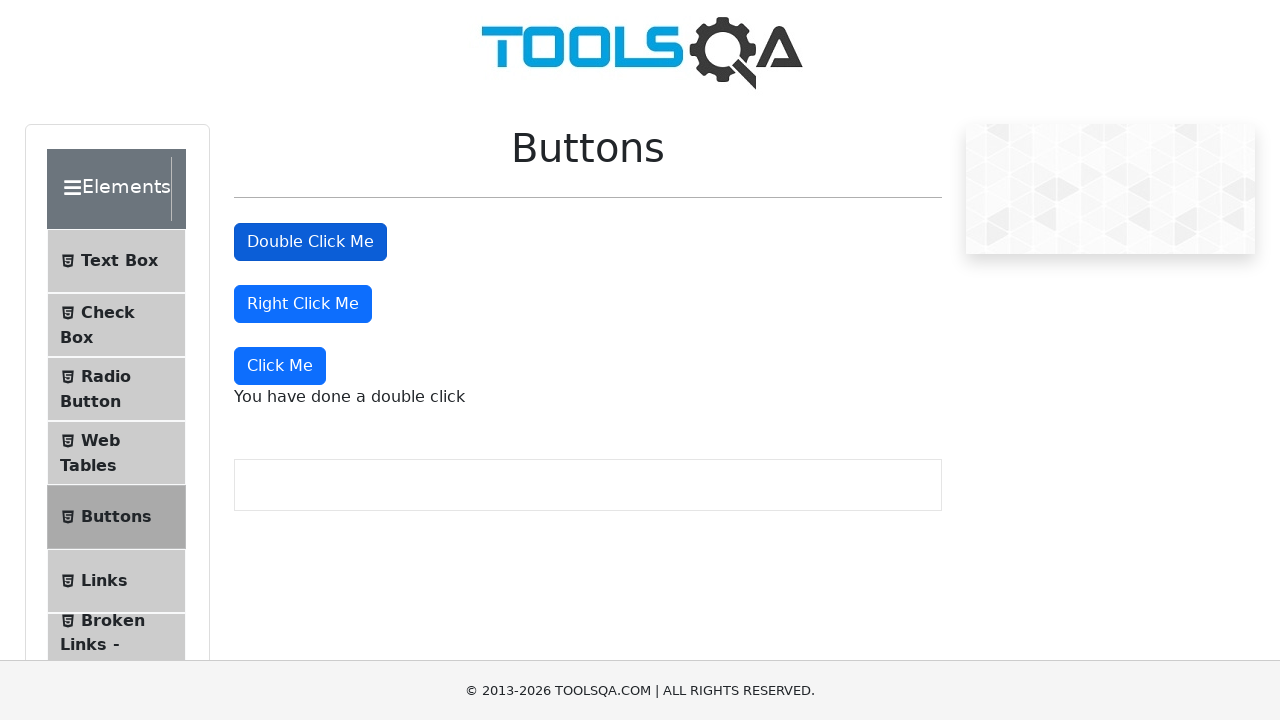

Right-clicked the right click button at (303, 304) on #rightClickBtn
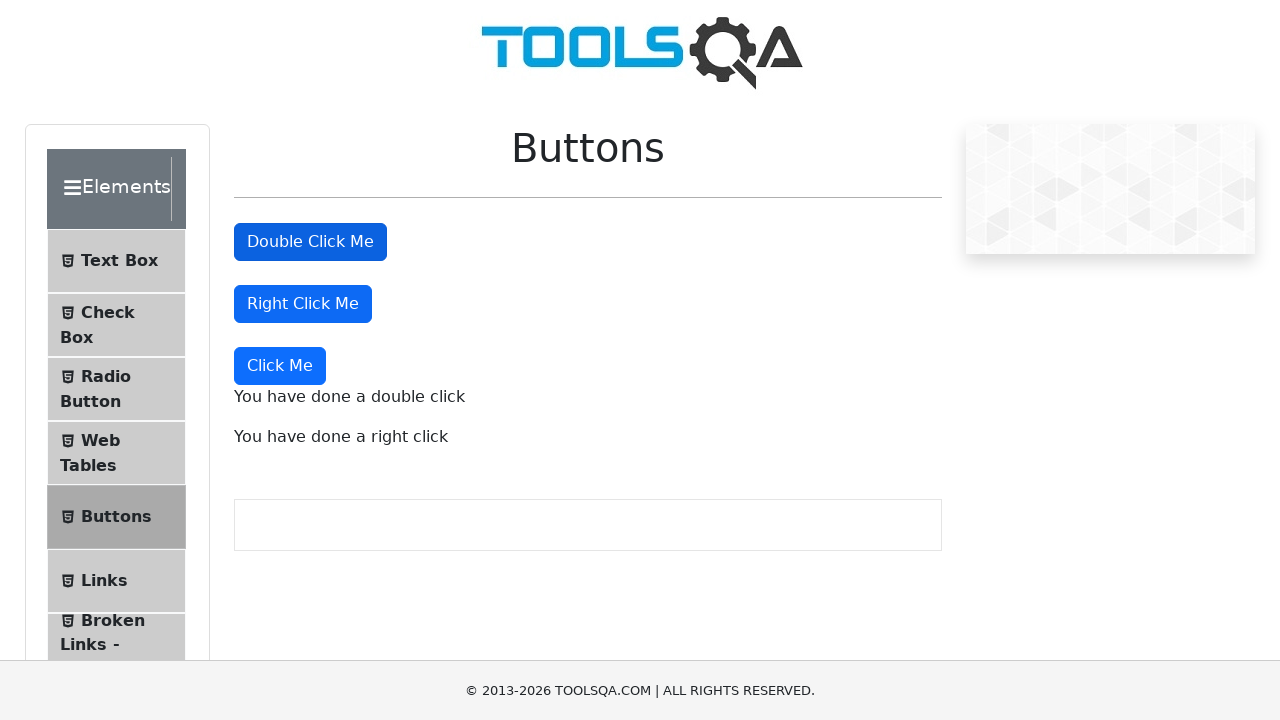

Single-clicked the Click Me button at (280, 366) on xpath=//button[normalize-space()='Click Me']
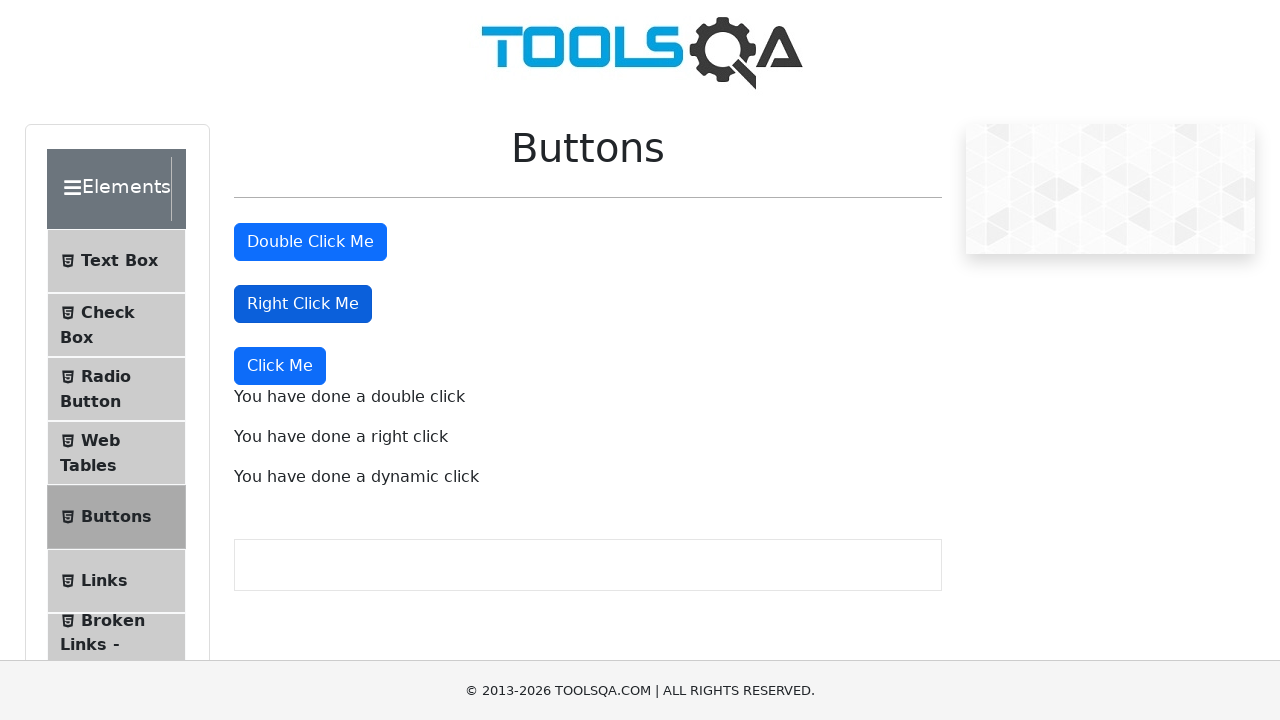

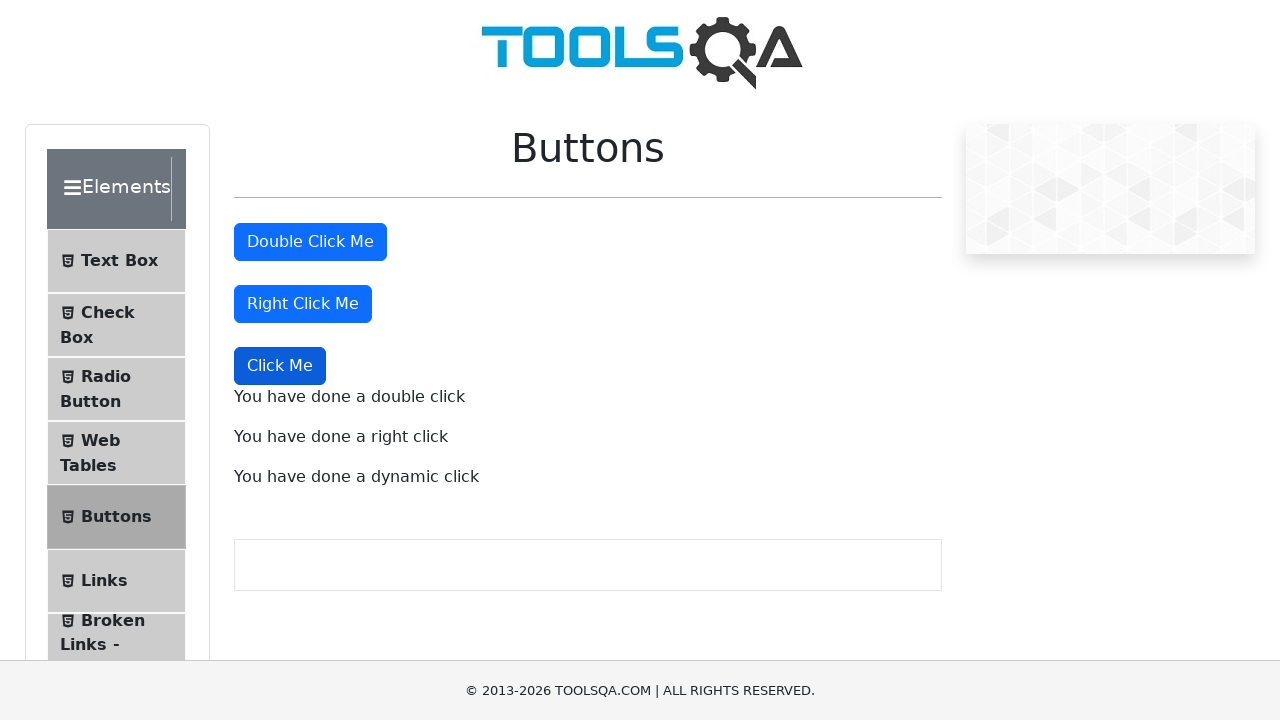